Tests registration form validation by entering mismatched passwords and verifying the password mismatch error message

Starting URL: https://alada.vn/tai-khoan/dang-ky.html

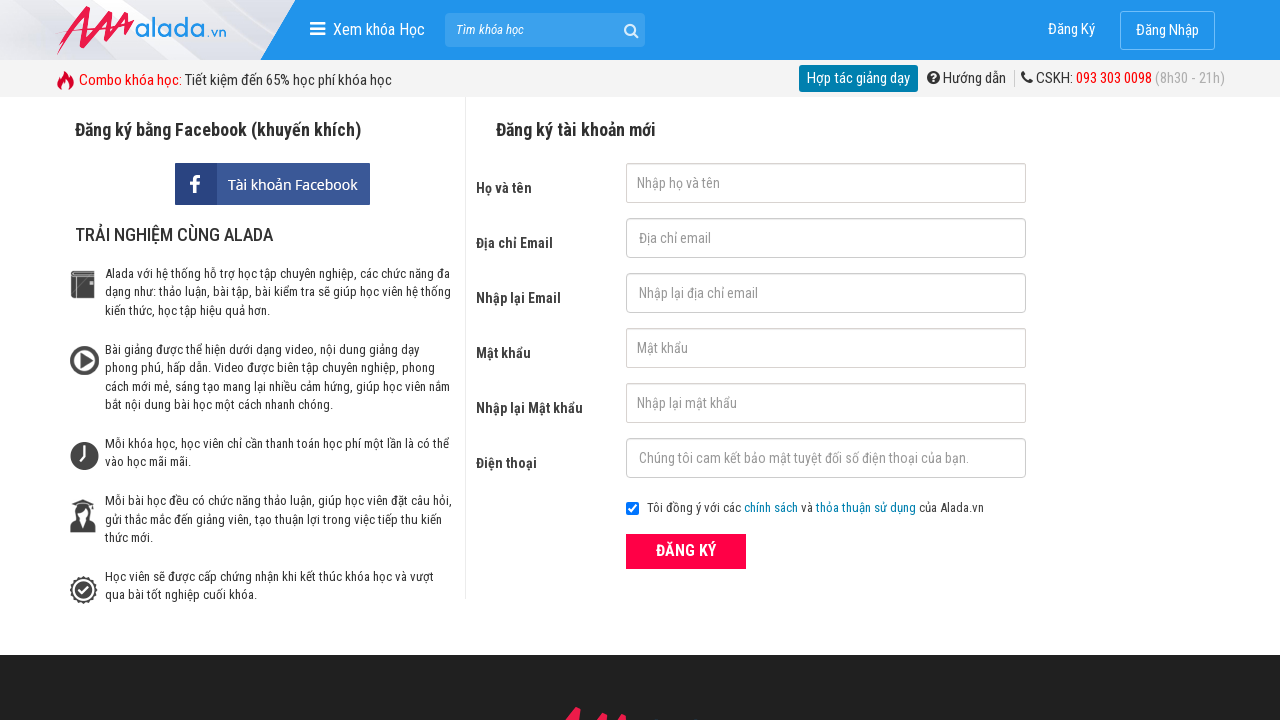

Filled first name field with 'Tinh Nguyen' on #txtFirstname
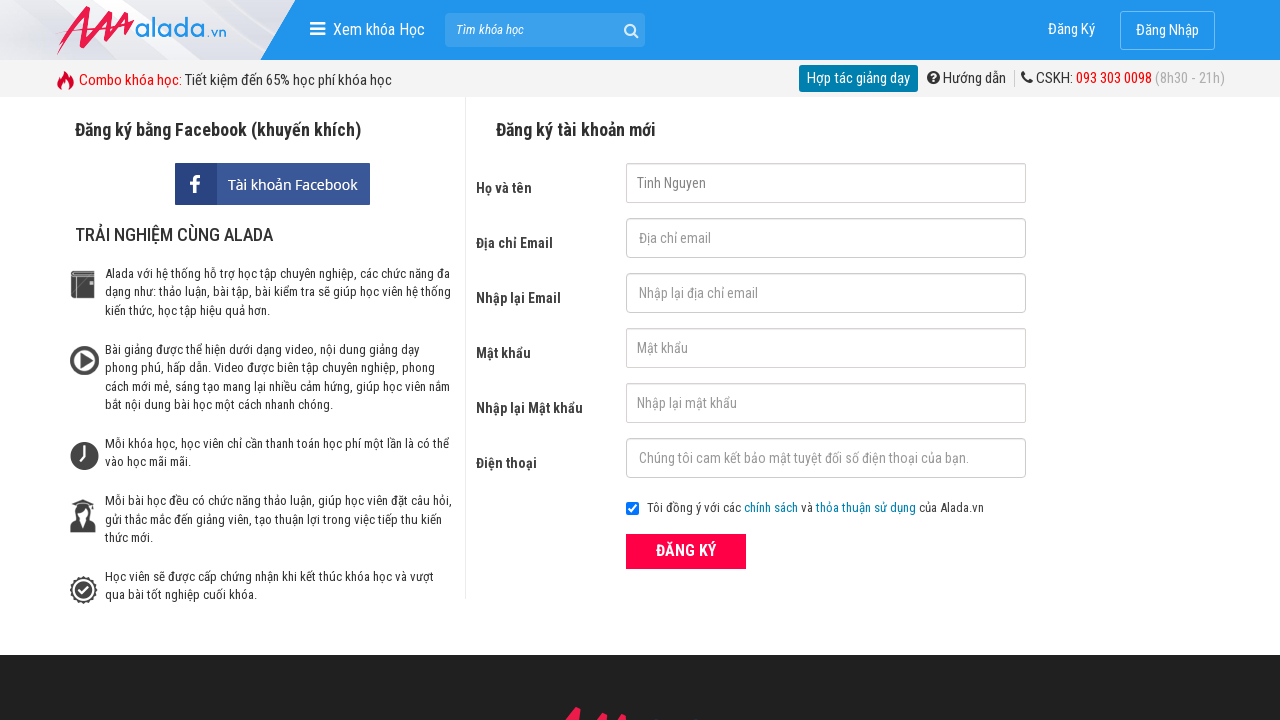

Filled email field with 'tinh@gmail.com' on #txtEmail
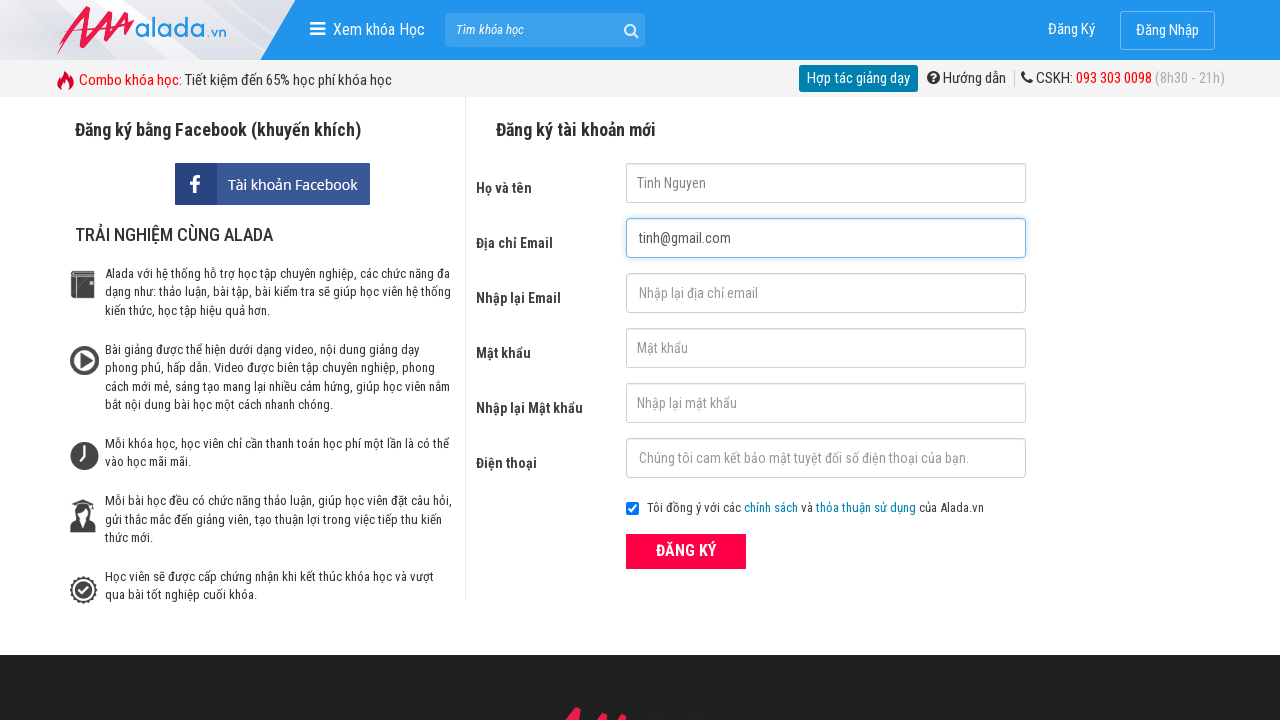

Filled confirm email field with 'tinh@gmail.com' on #txtCEmail
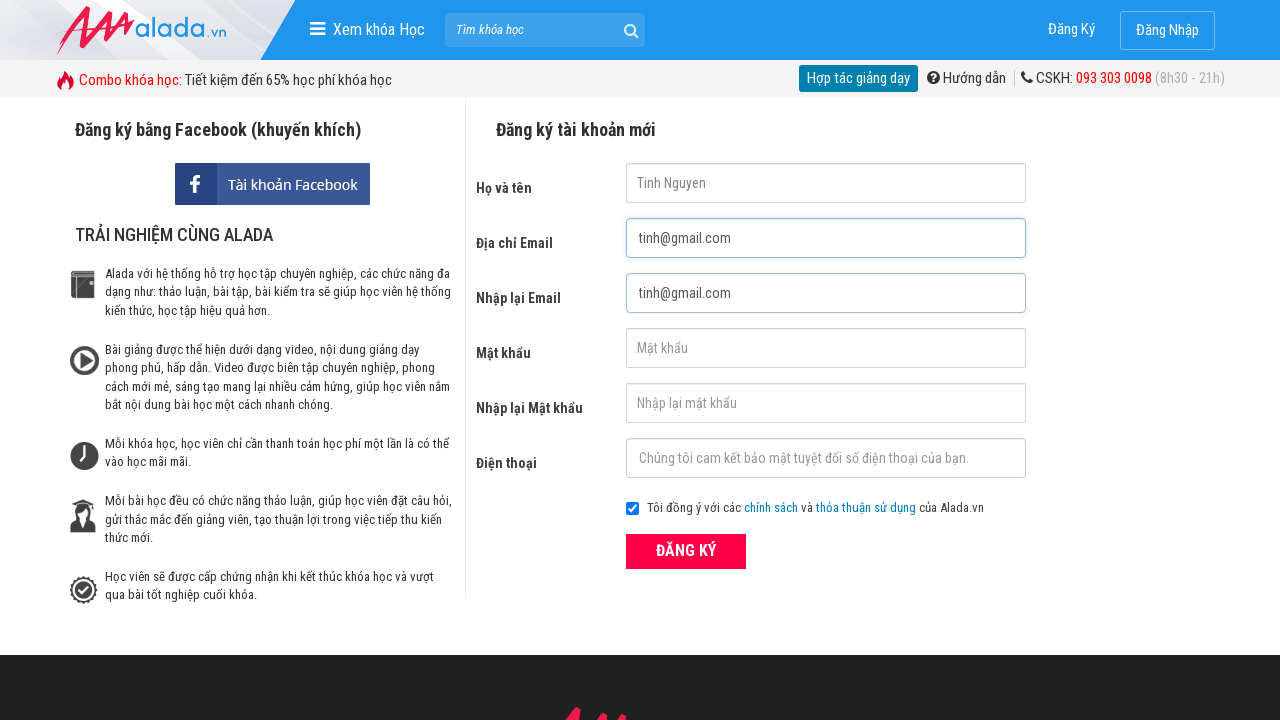

Filled password field with '123456' on #txtPassword
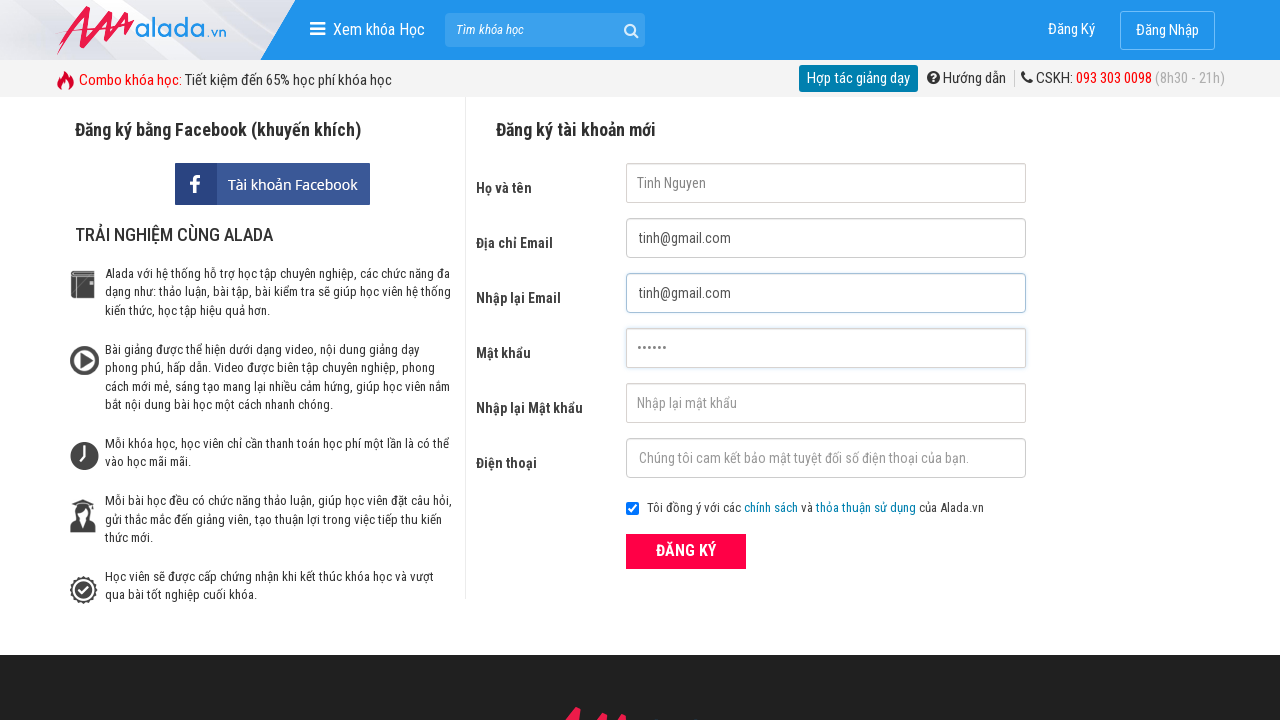

Filled confirm password field with mismatched password '123455' on #txtCPassword
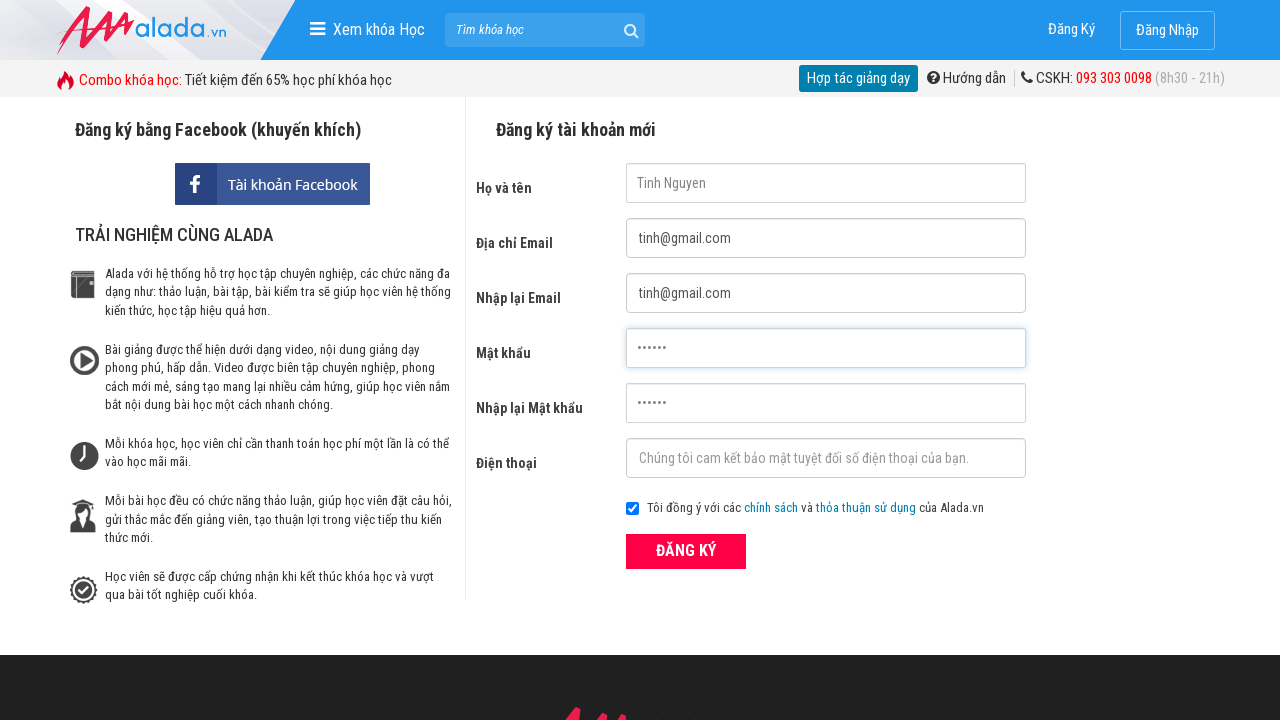

Filled phone field with '0948123111' on #txtPhone
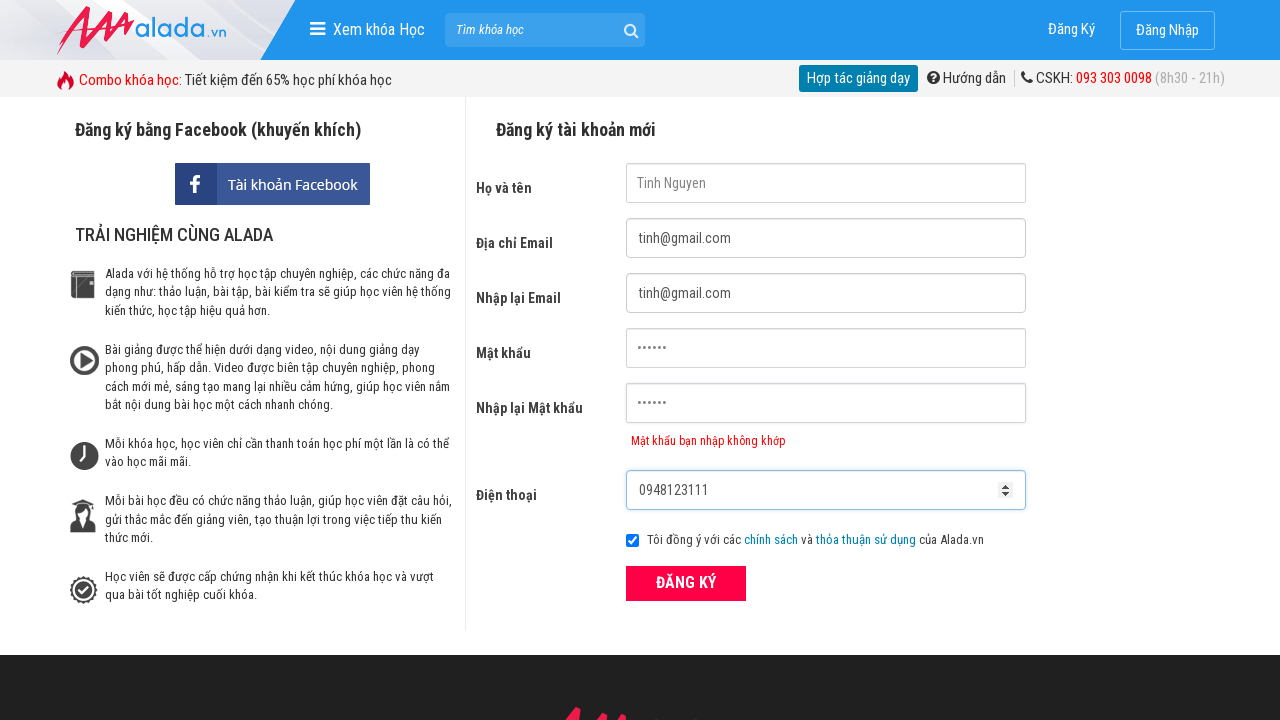

Clicked ĐĂNG KÝ (Register) button at (686, 583) on xpath=//div[@class='form frmRegister']//button[text()='ĐĂNG KÝ']
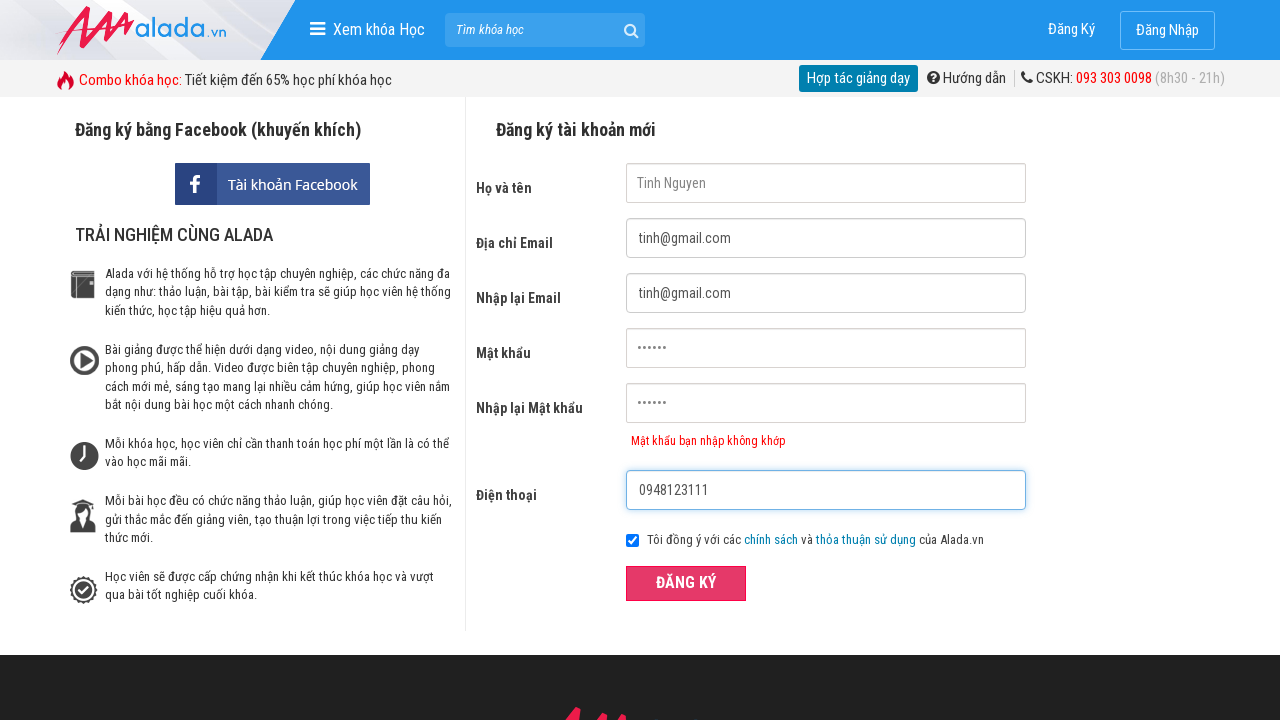

Password mismatch error message appeared
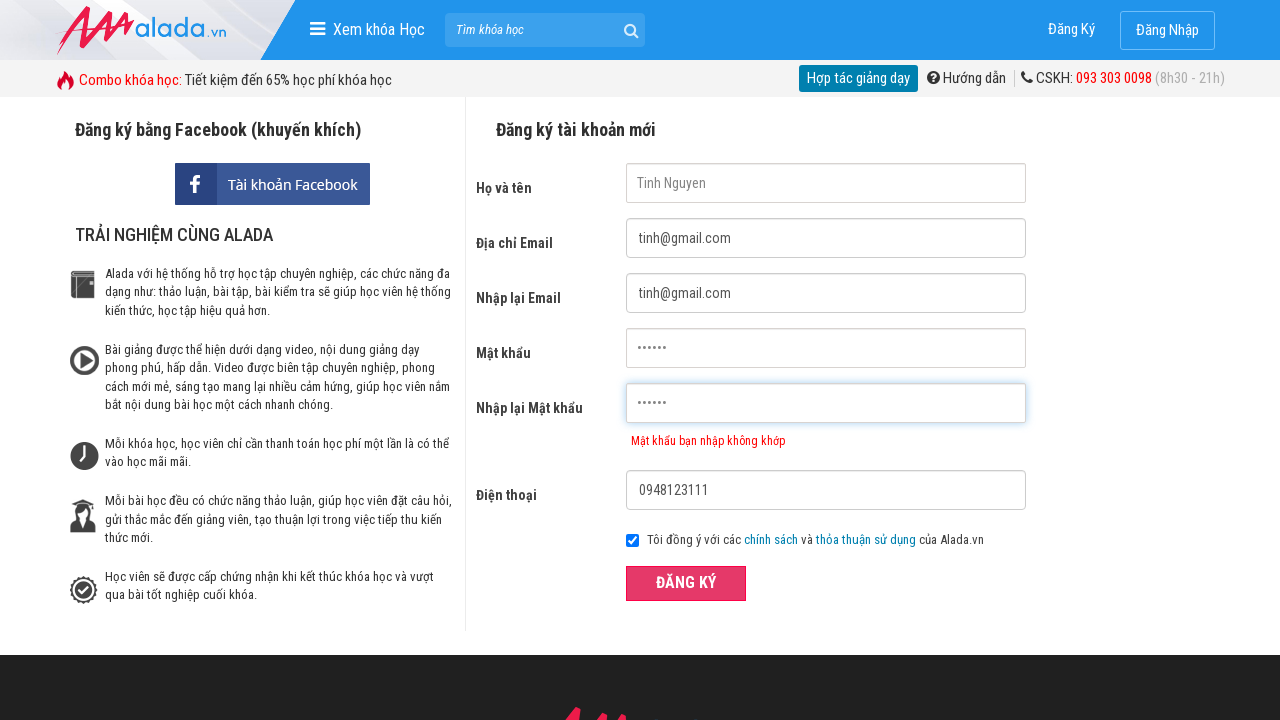

Verified password mismatch error message: 'Mật khẩu bạn nhập không khớp'
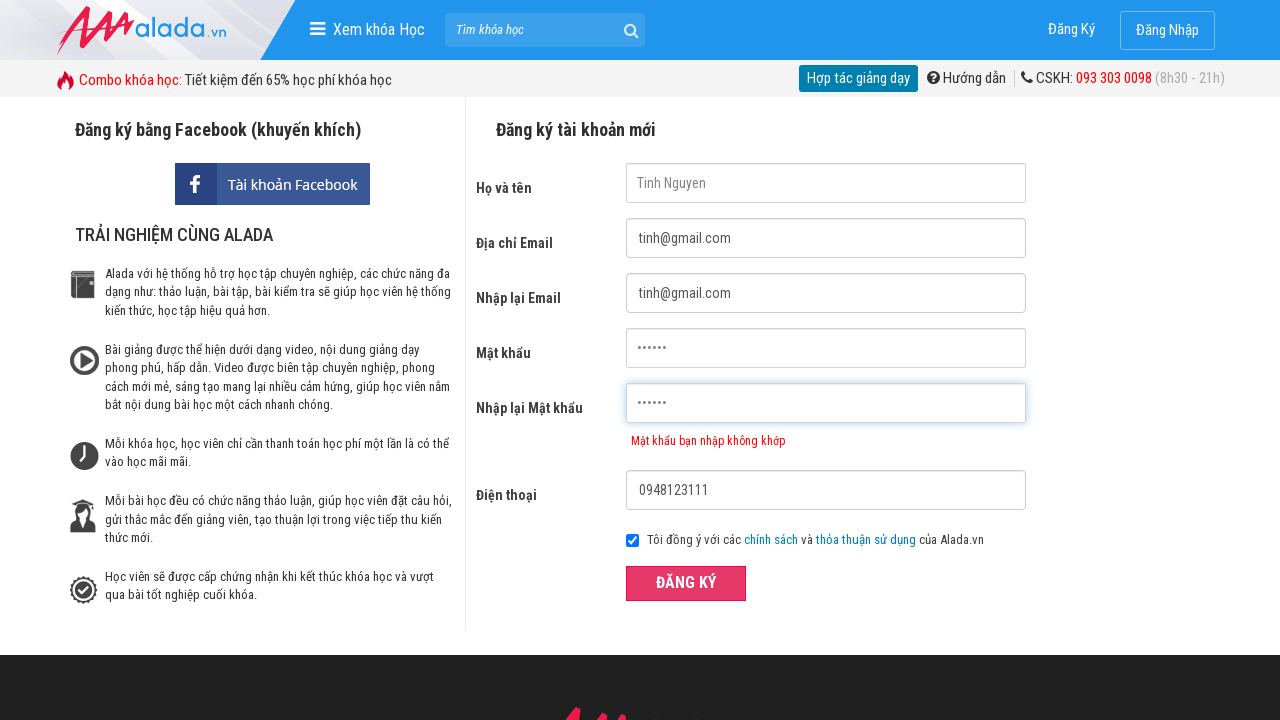

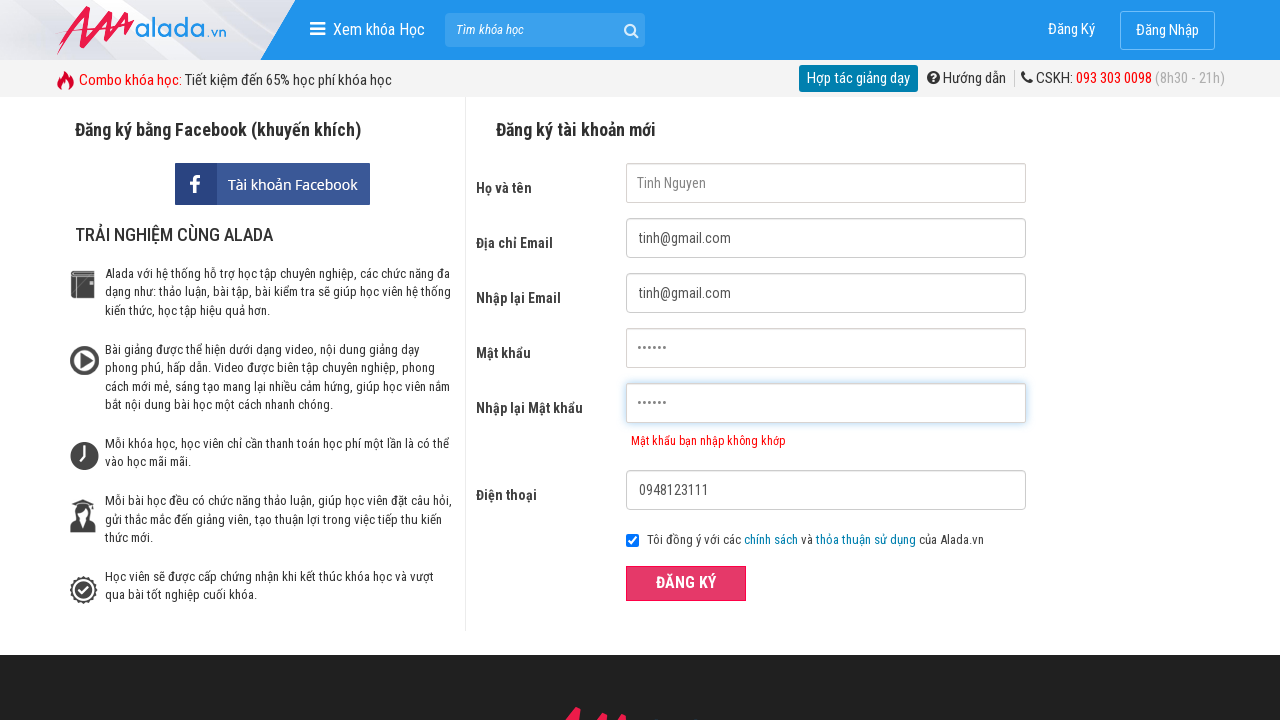